Finds and clicks on the "Blog" link using link text

Starting URL: https://tiiny.host/

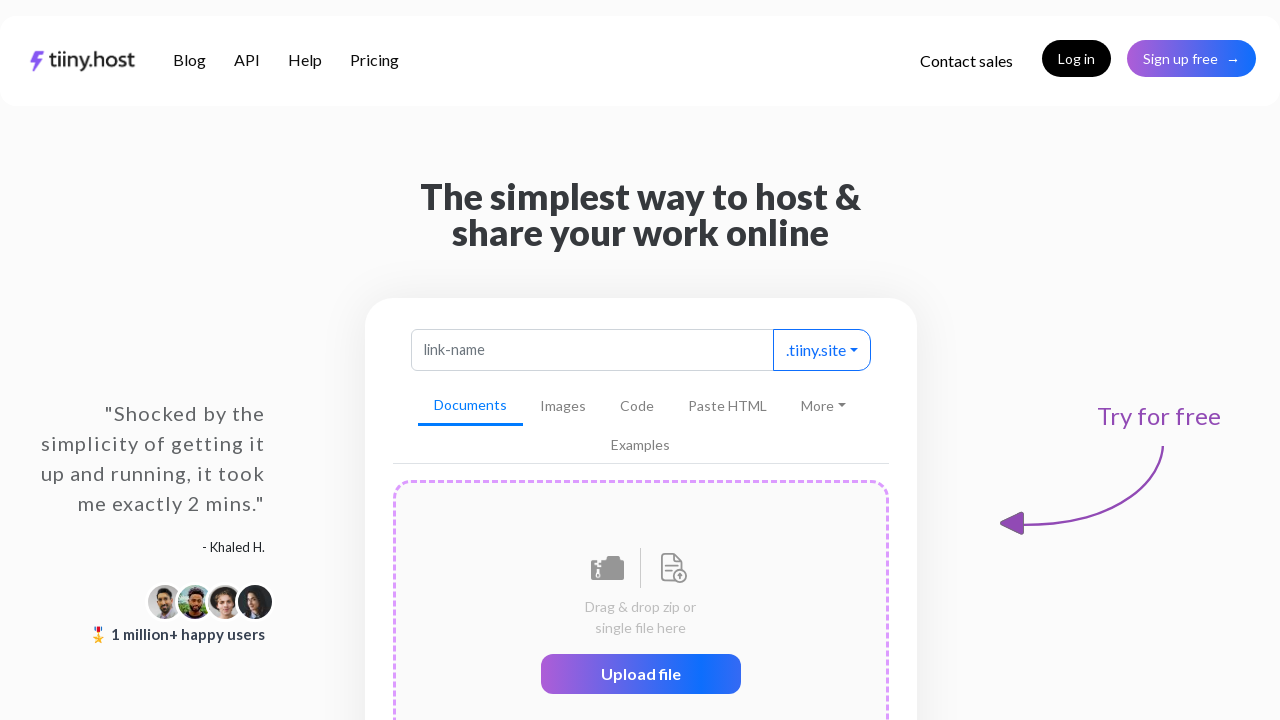

Navigated to https://tiiny.host/
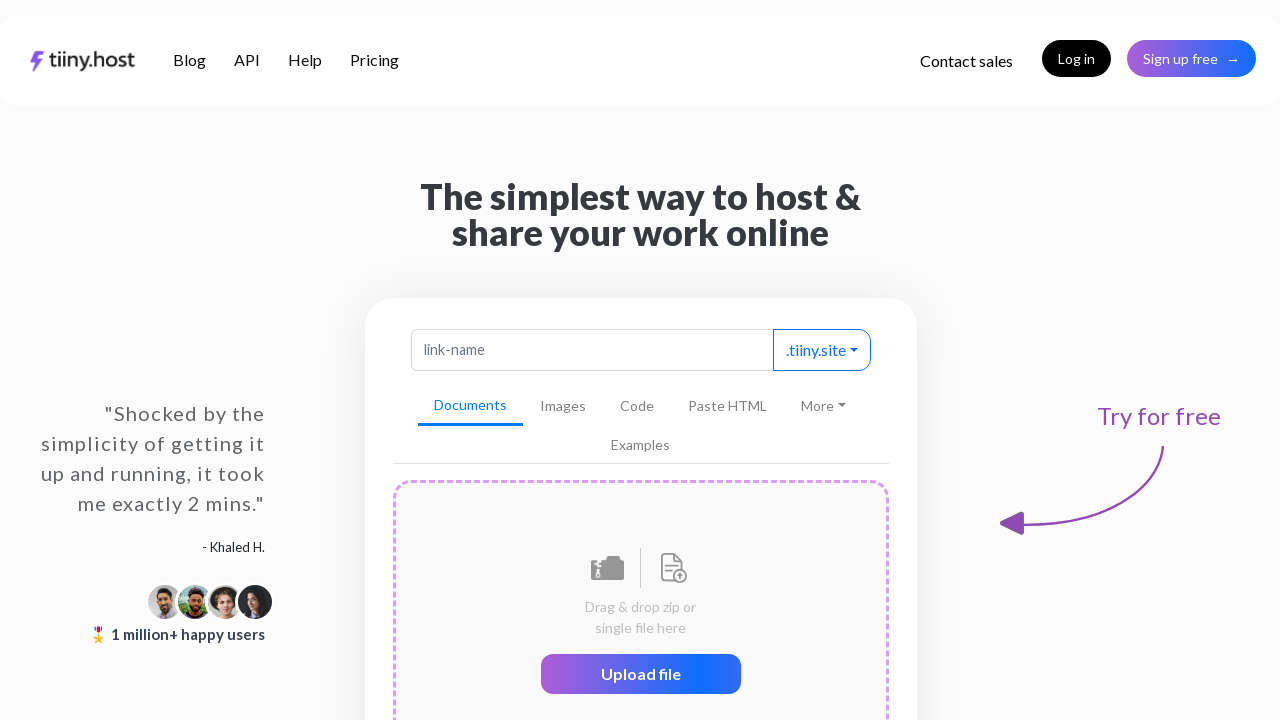

Clicked on the Blog link using link text at (190, 61) on text=Blog
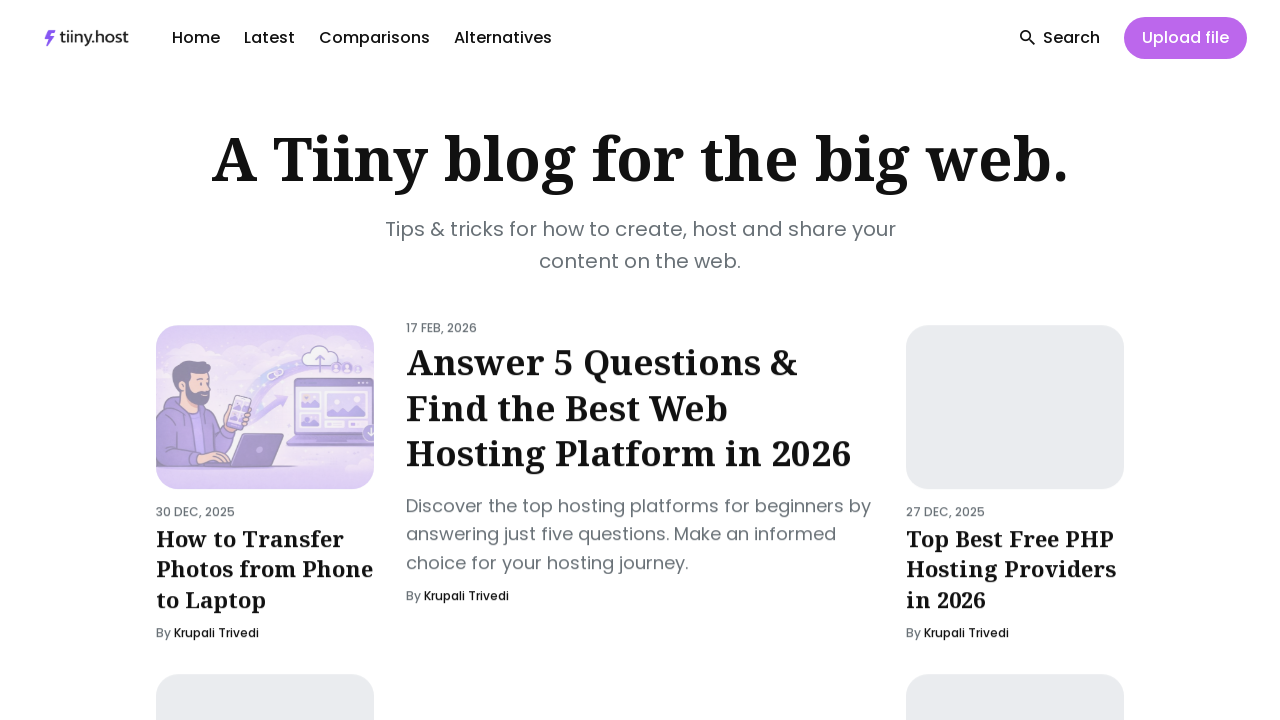

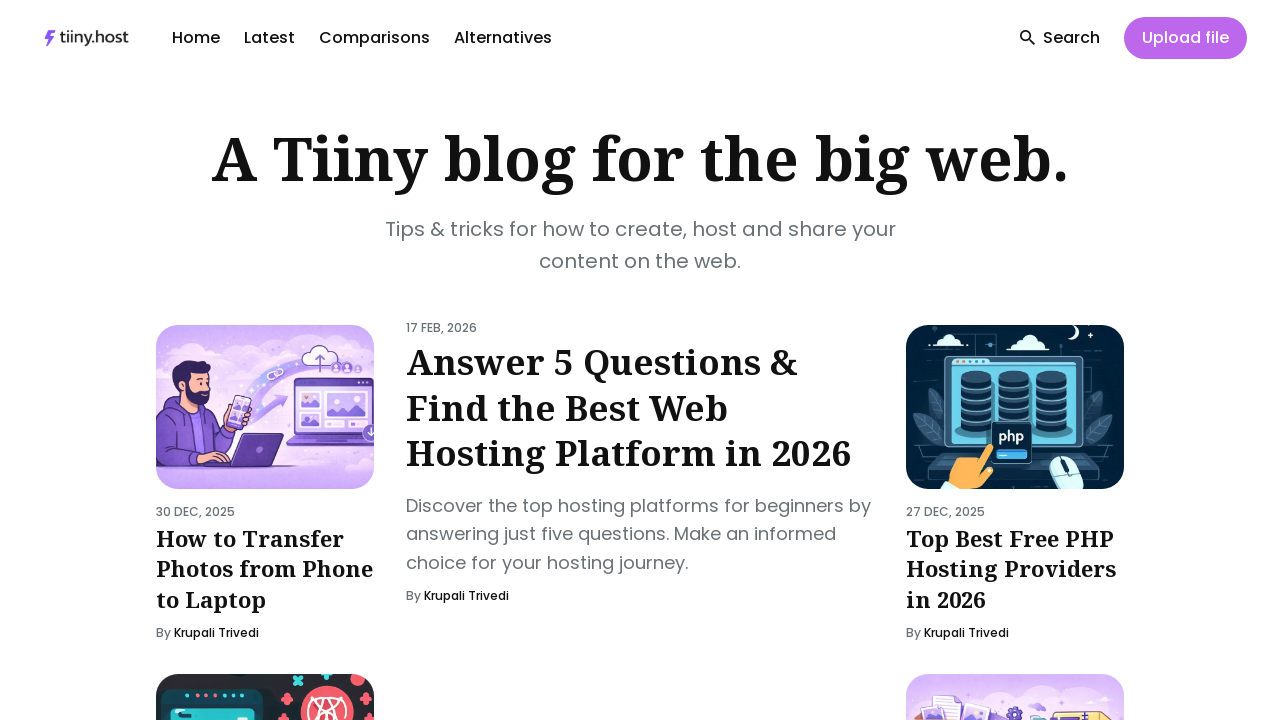